Tests A/B test opt-out by visiting the page, checking if in A/B test group, adding opt-out cookie, refreshing, and verifying the page shows "No A/B Test"

Starting URL: http://the-internet.herokuapp.com/abtest

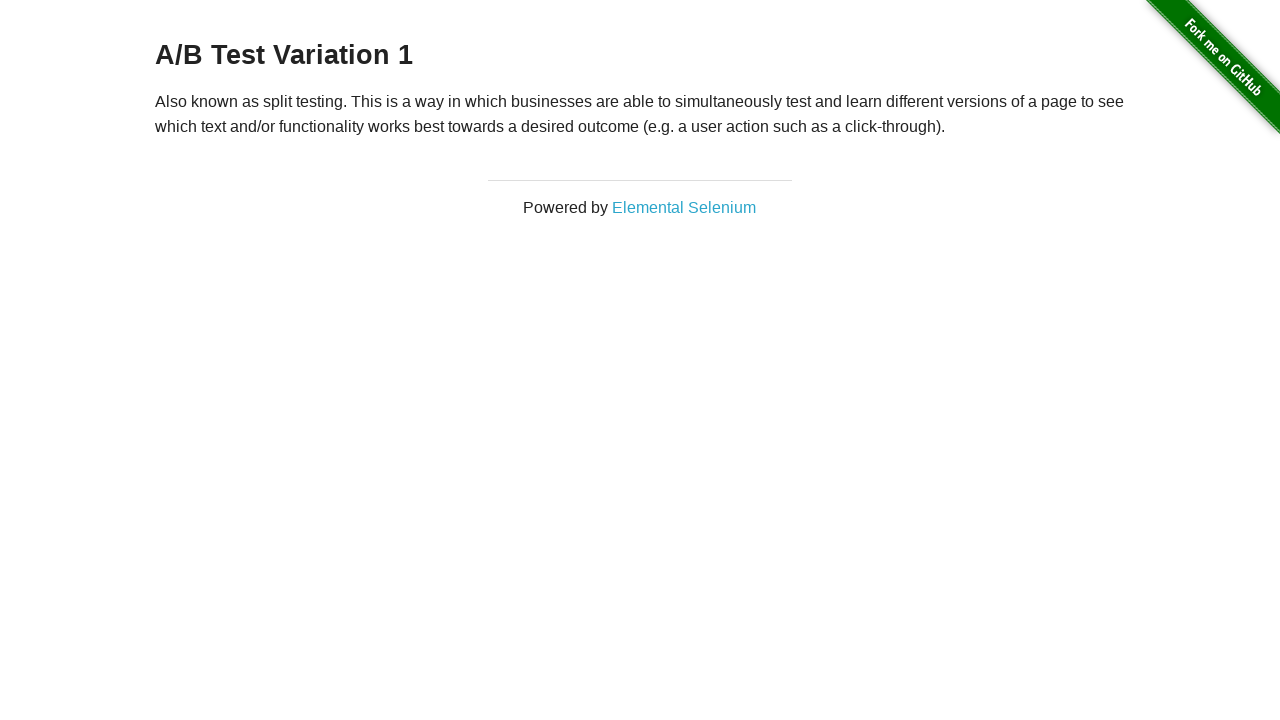

Navigated to A/B test page
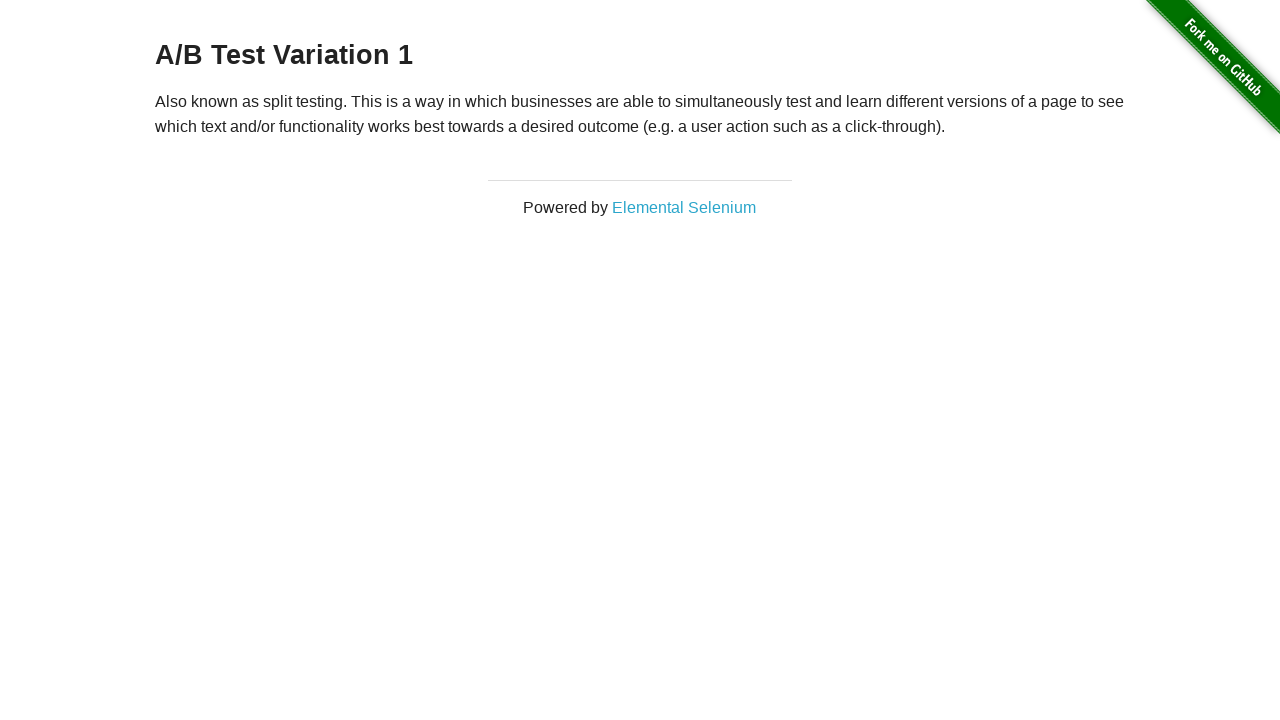

Retrieved heading text to check A/B test status
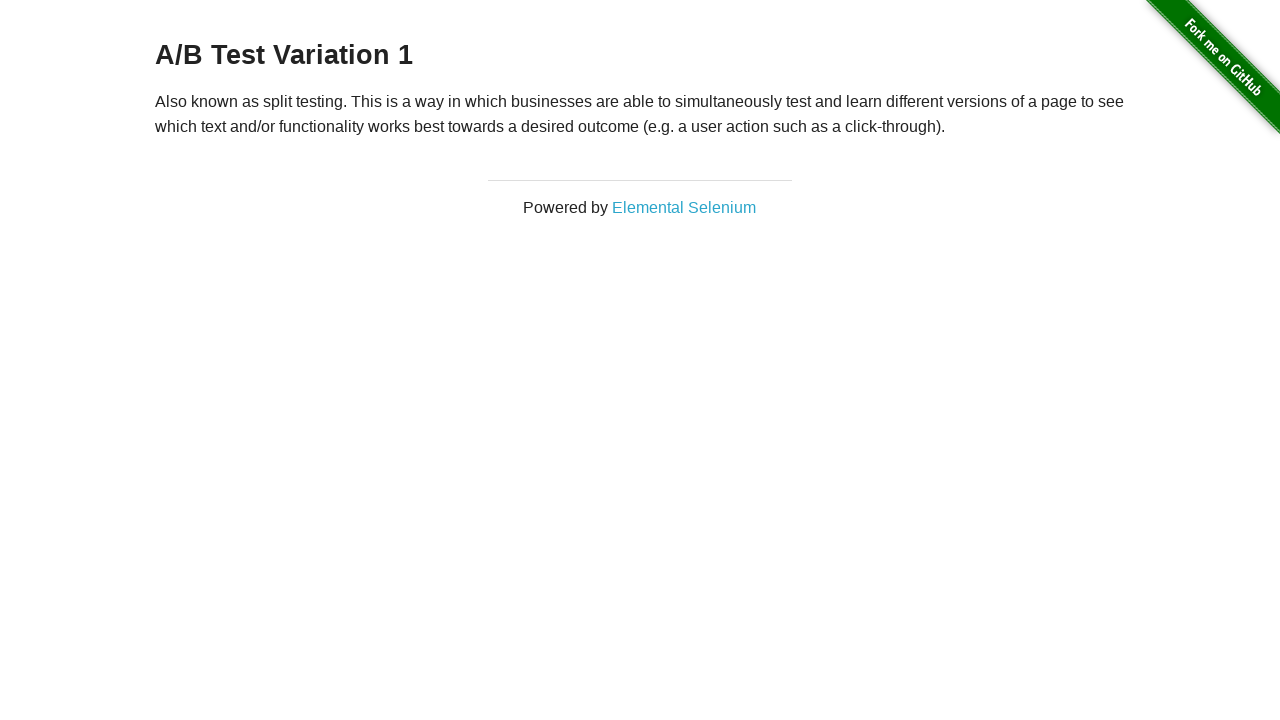

Added optimizelyOptOut cookie to opt out of A/B test
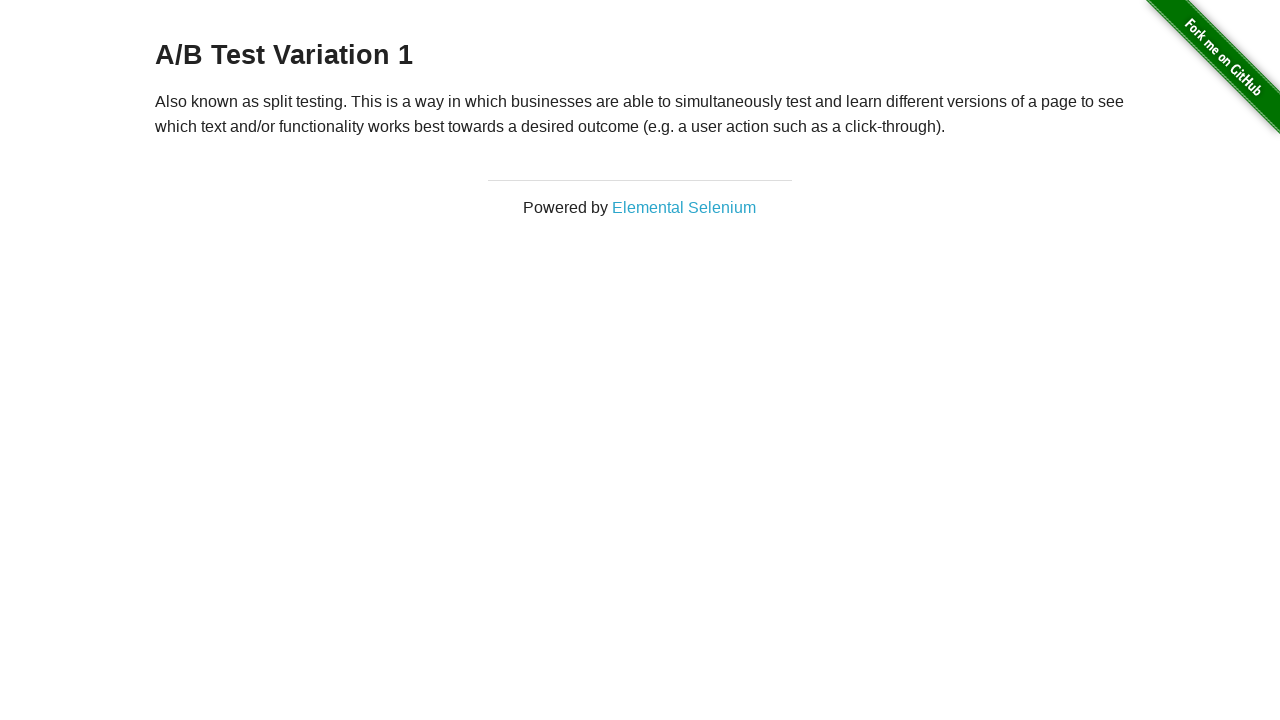

Reloaded page after adding opt-out cookie
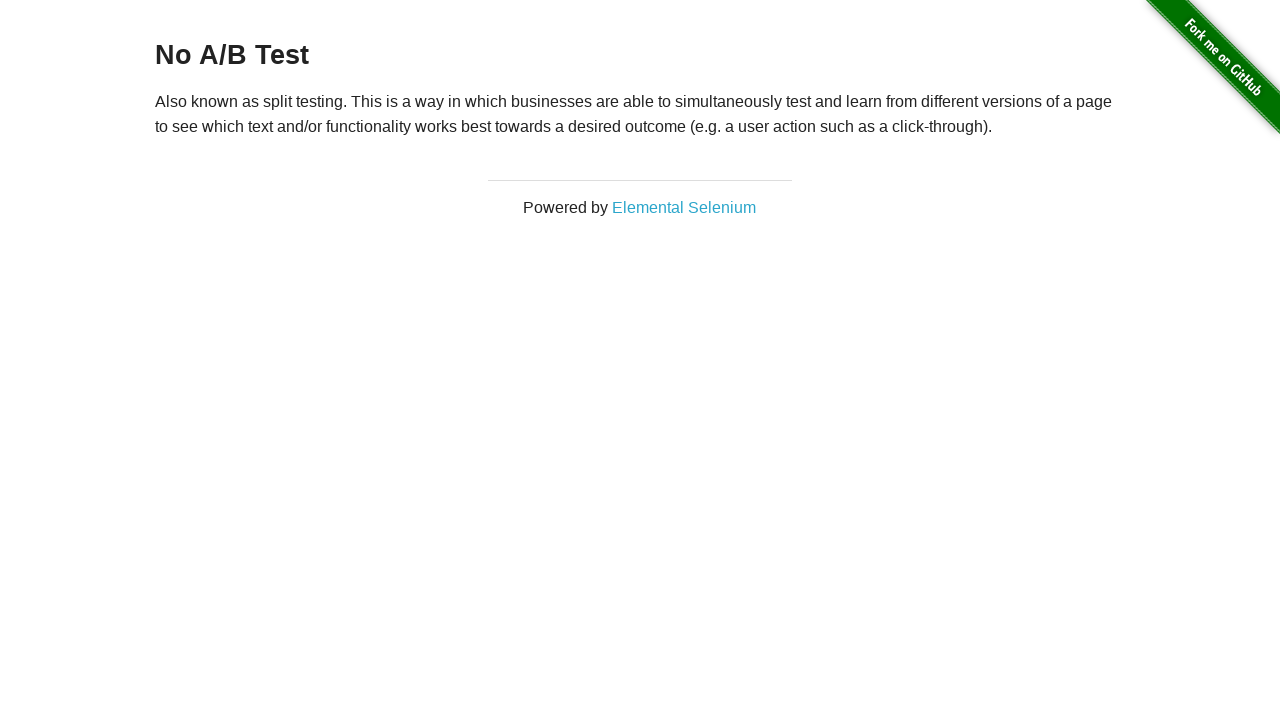

Waited for heading element to be present
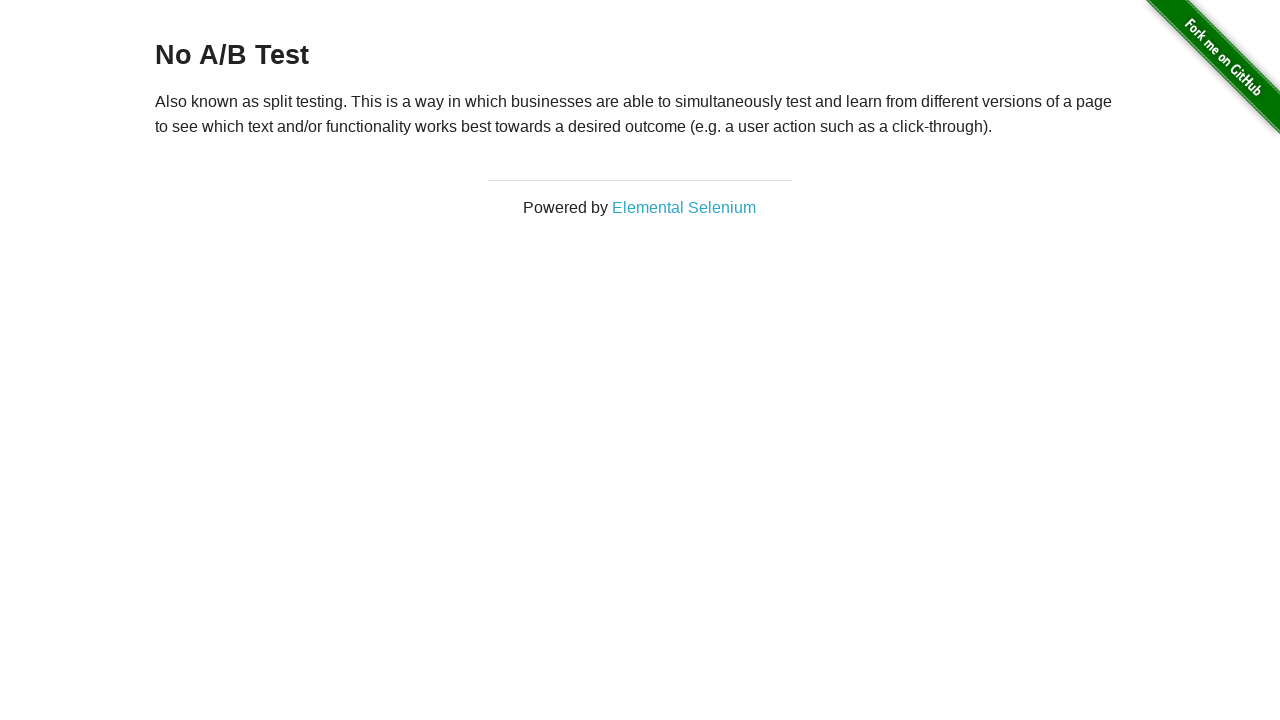

Retrieved heading text after opt-out
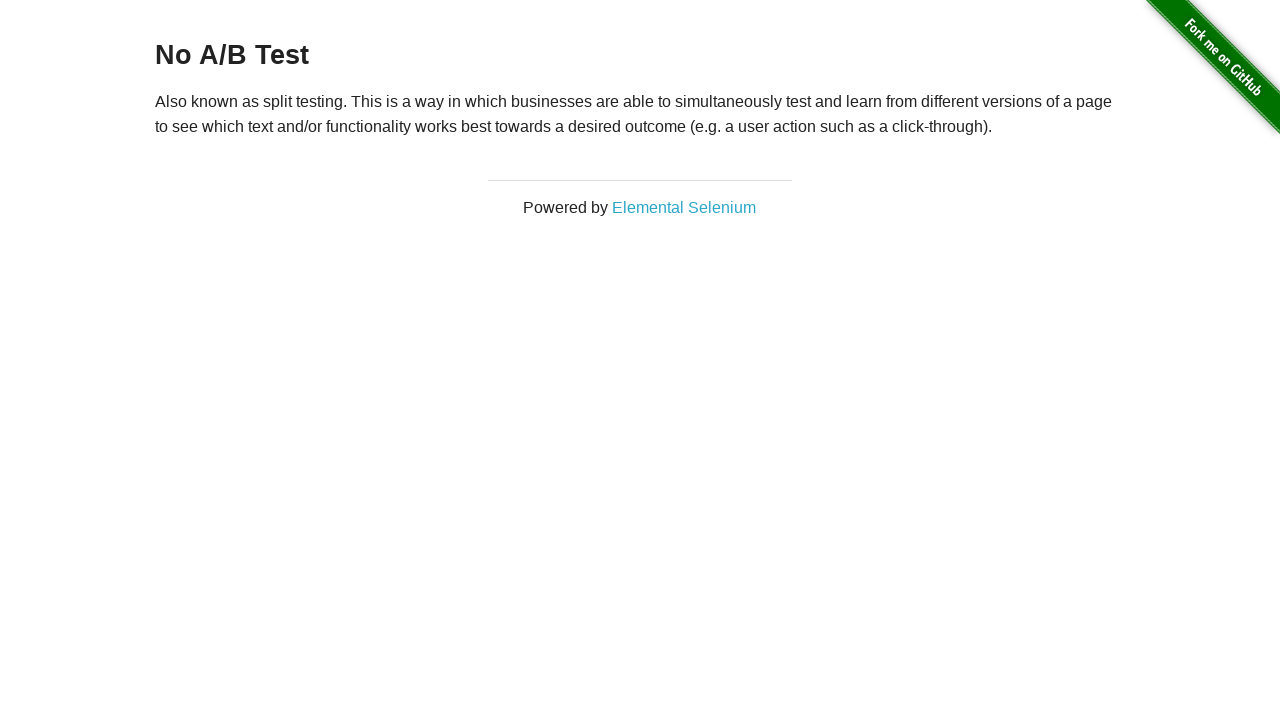

Verified heading shows 'No A/B Test' confirming successful opt-out
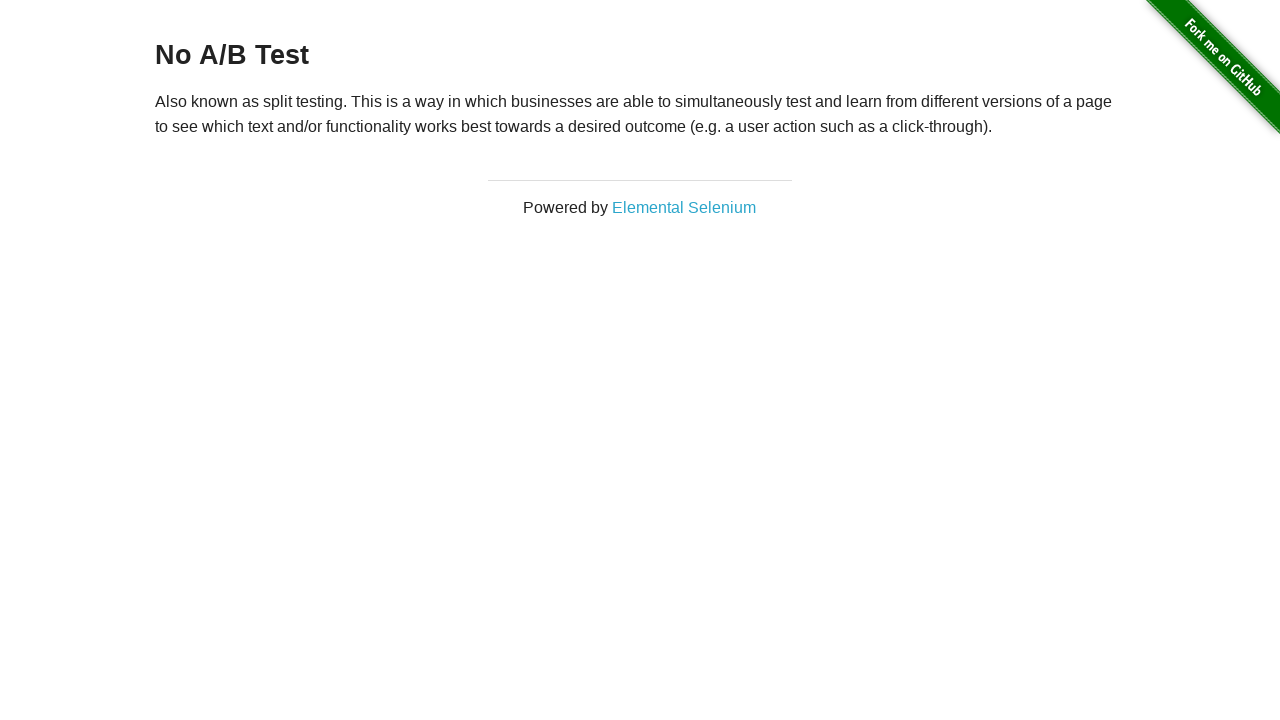

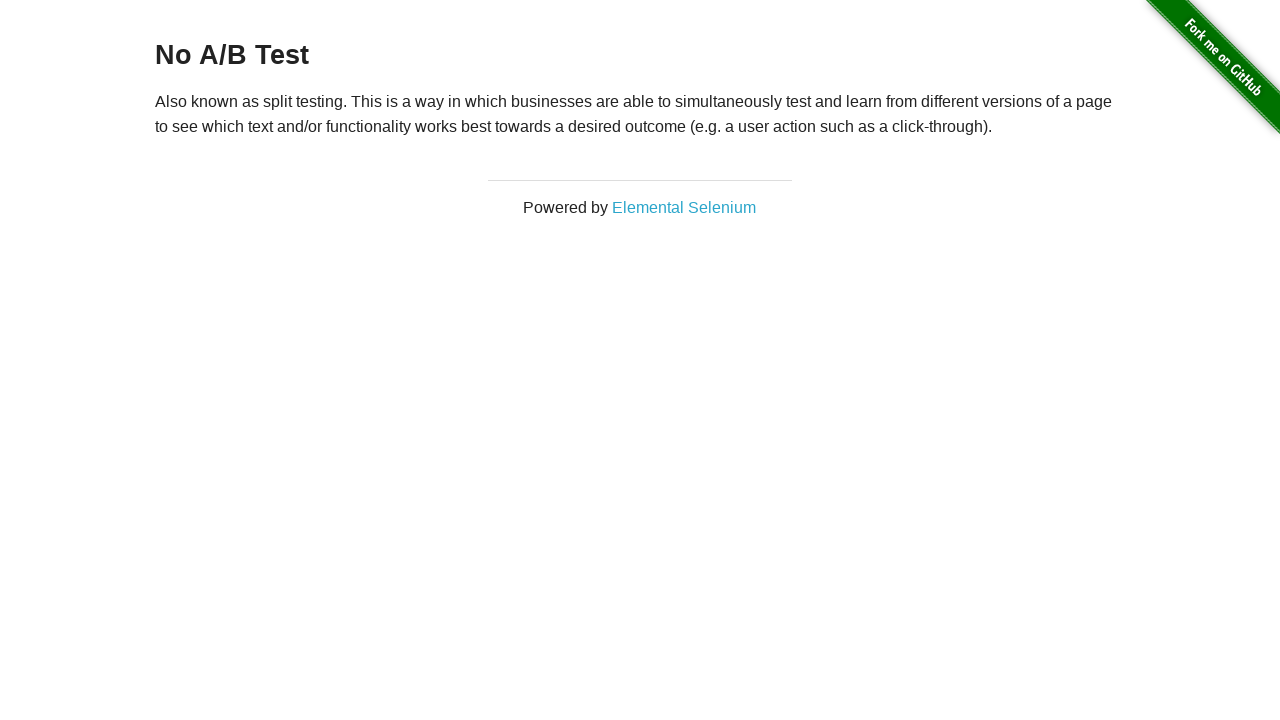